Tests an e-commerce site's product search and cart functionality by searching for products containing "ca" and adding specific items to cart

Starting URL: https://rahulshettyacademy.com/seleniumPractise/#/

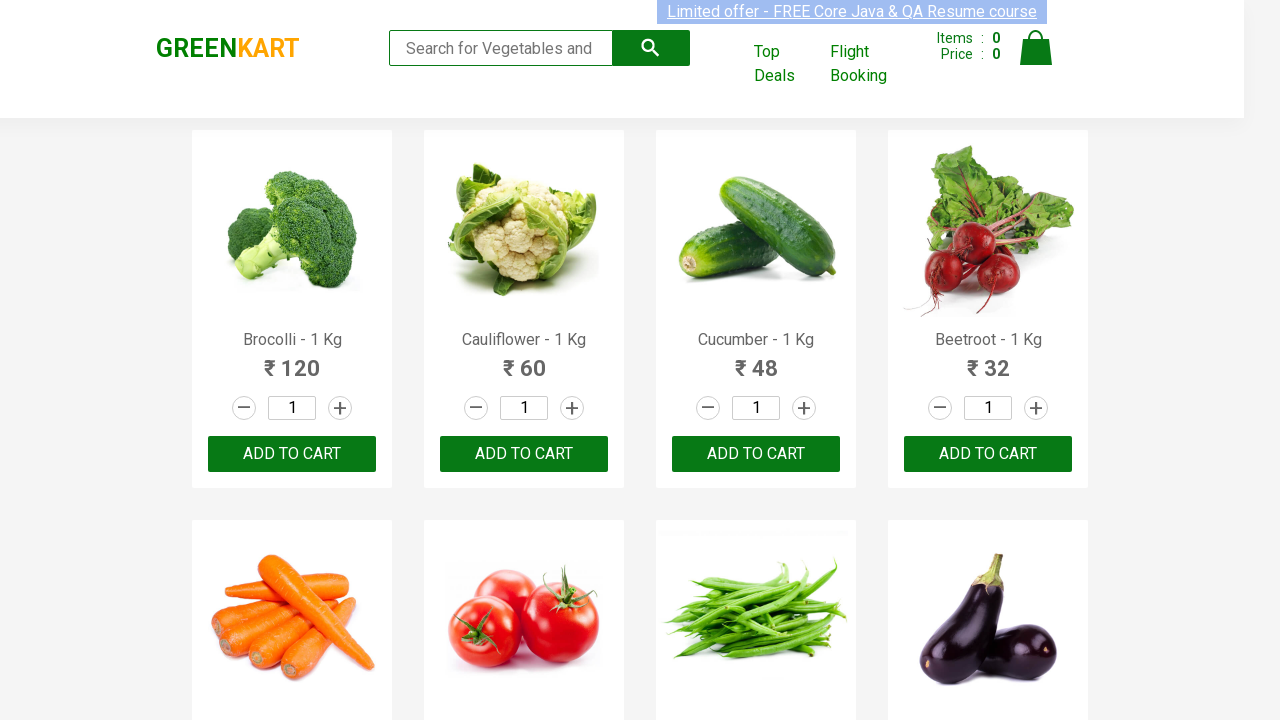

Filled search field with 'ca' to filter products on .search-keyword
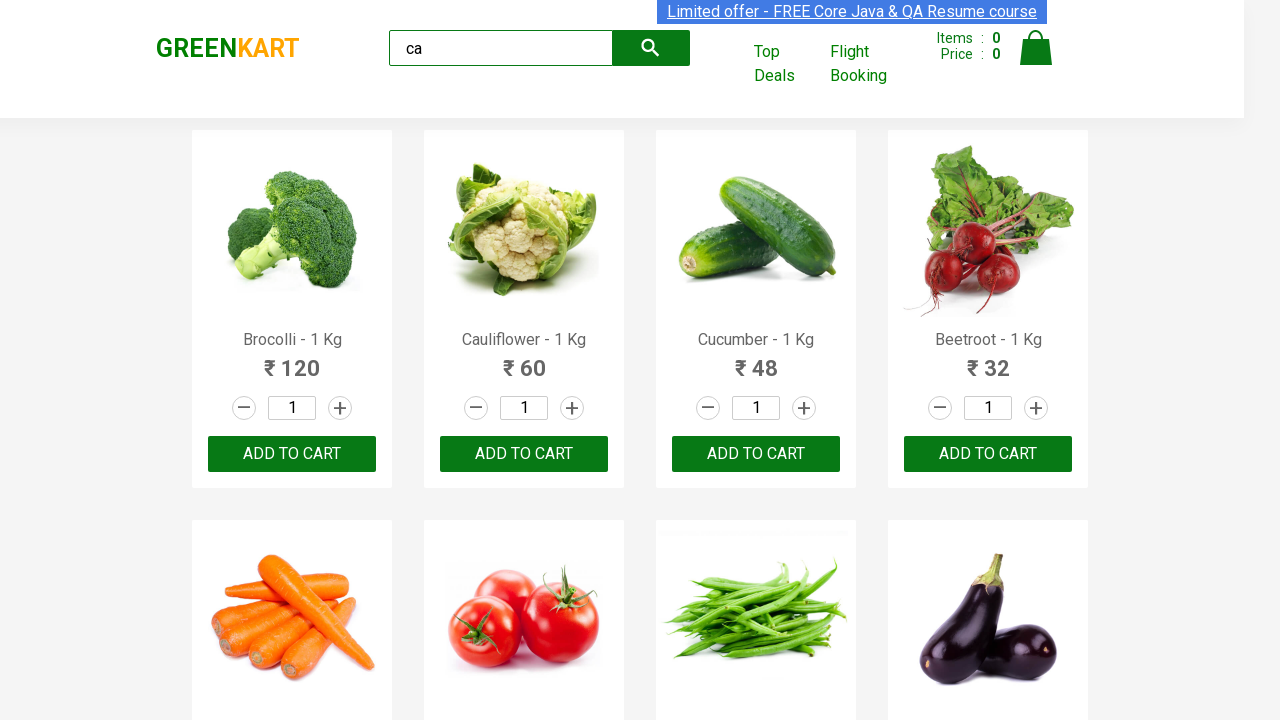

Waited 2 seconds for products to be filtered
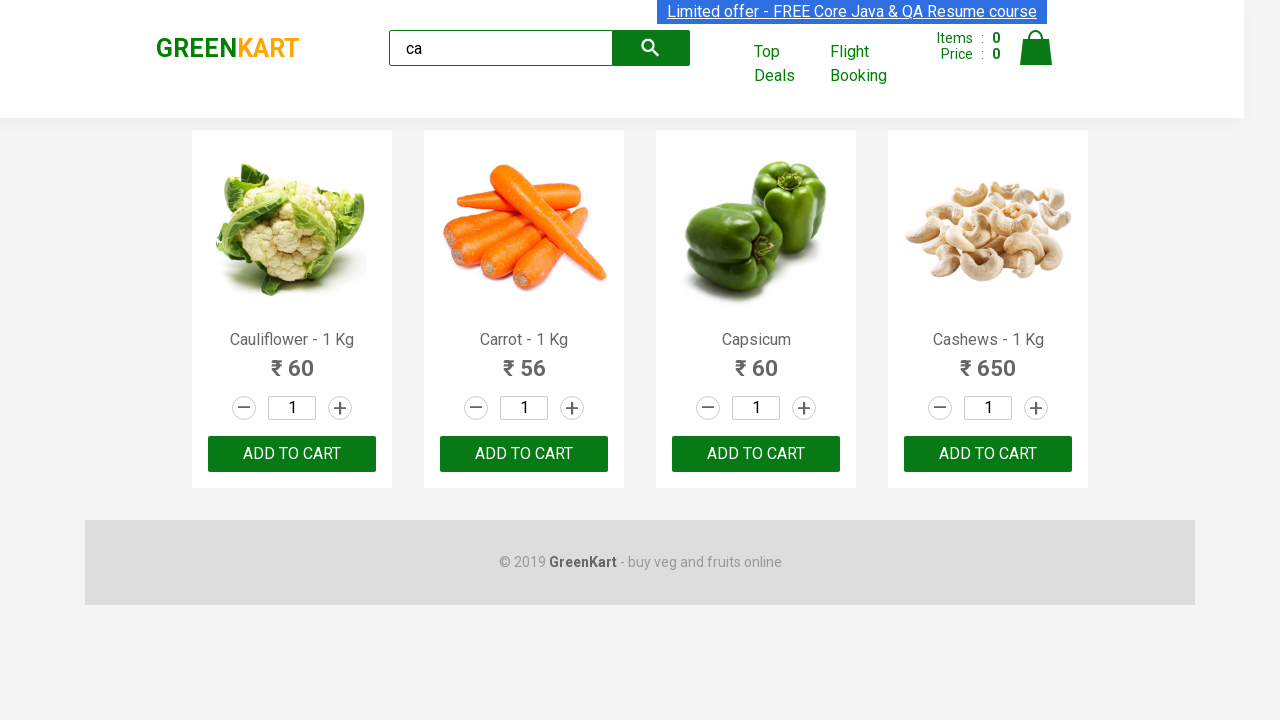

Verified that filtered products are visible
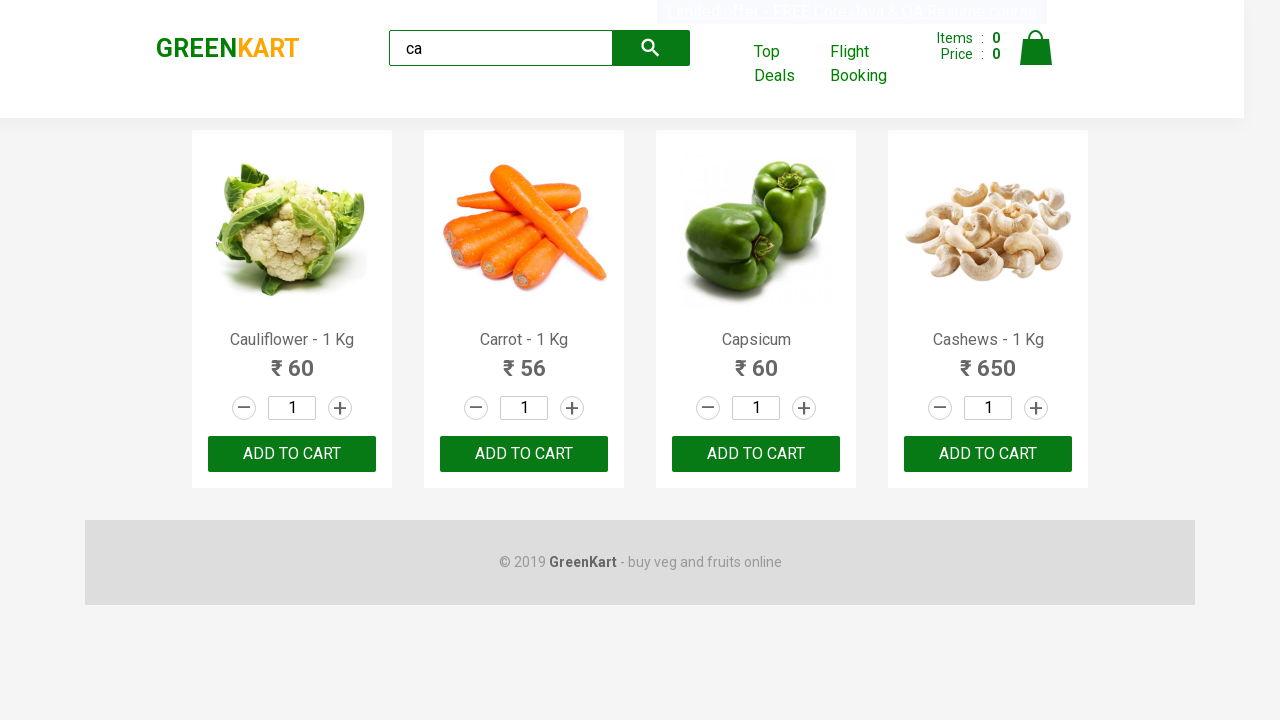

Clicked 'ADD TO CART' button on the second product at (524, 454) on .products .product >> nth=1 >> internal:text="ADD TO CART"i
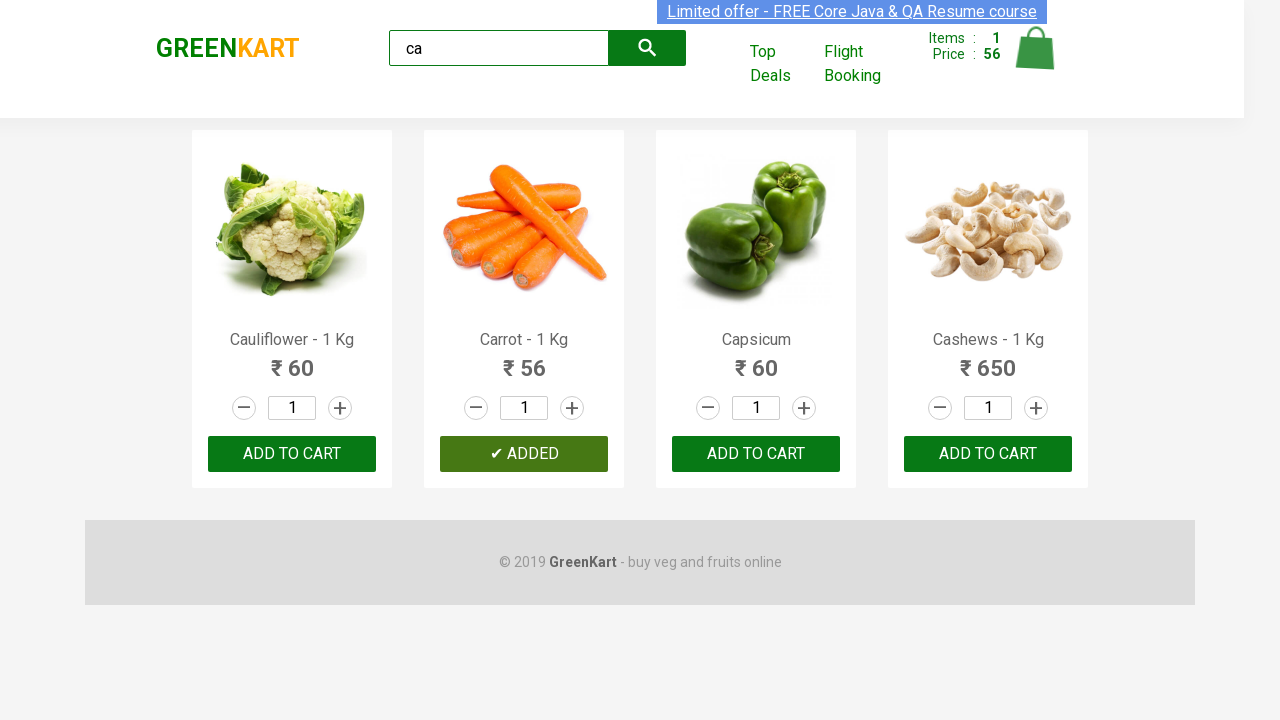

Retrieved all visible products from the page
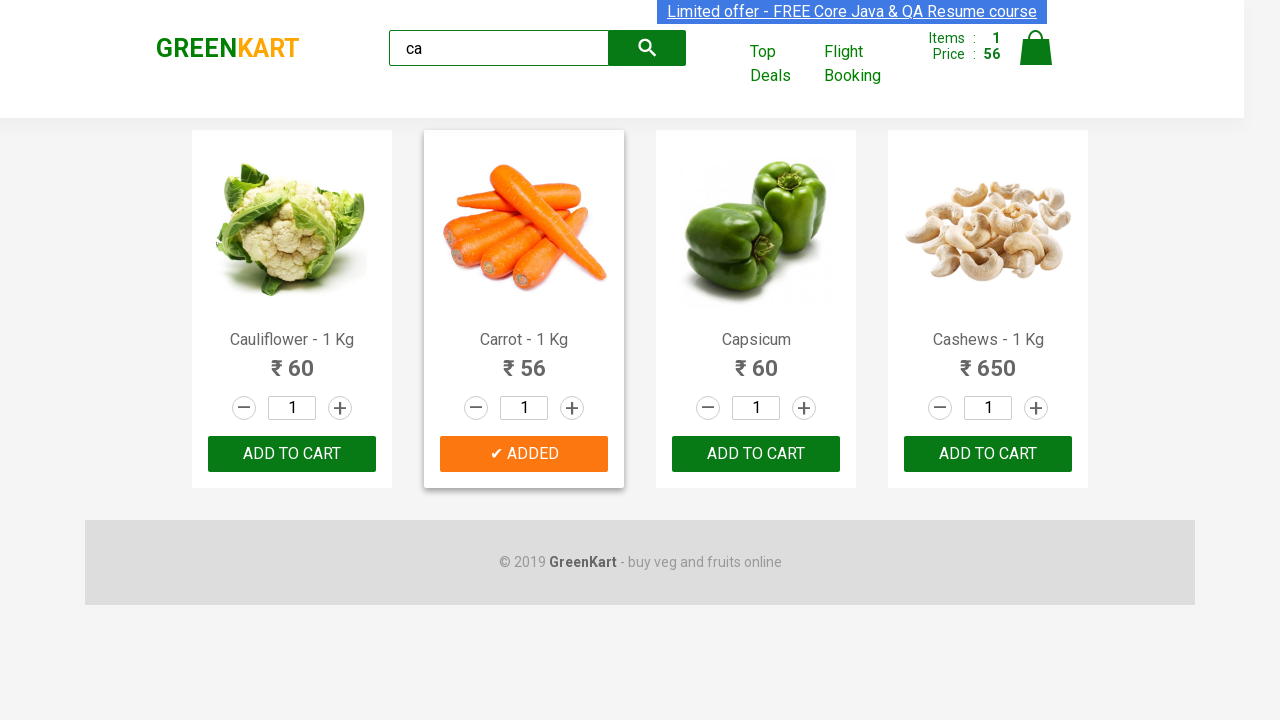

Found and clicked 'ADD TO CART' for Cashews product at (988, 454) on .products .product >> nth=3 >> button
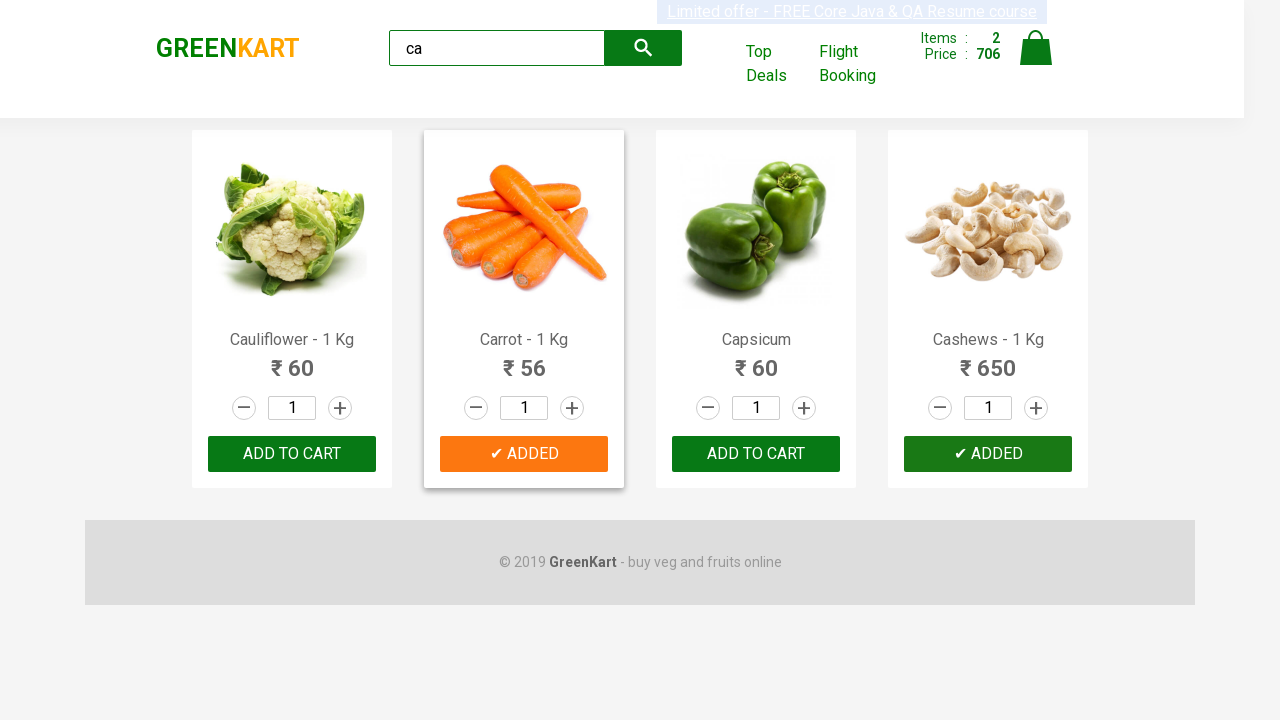

Verified that brand text element is present on the page
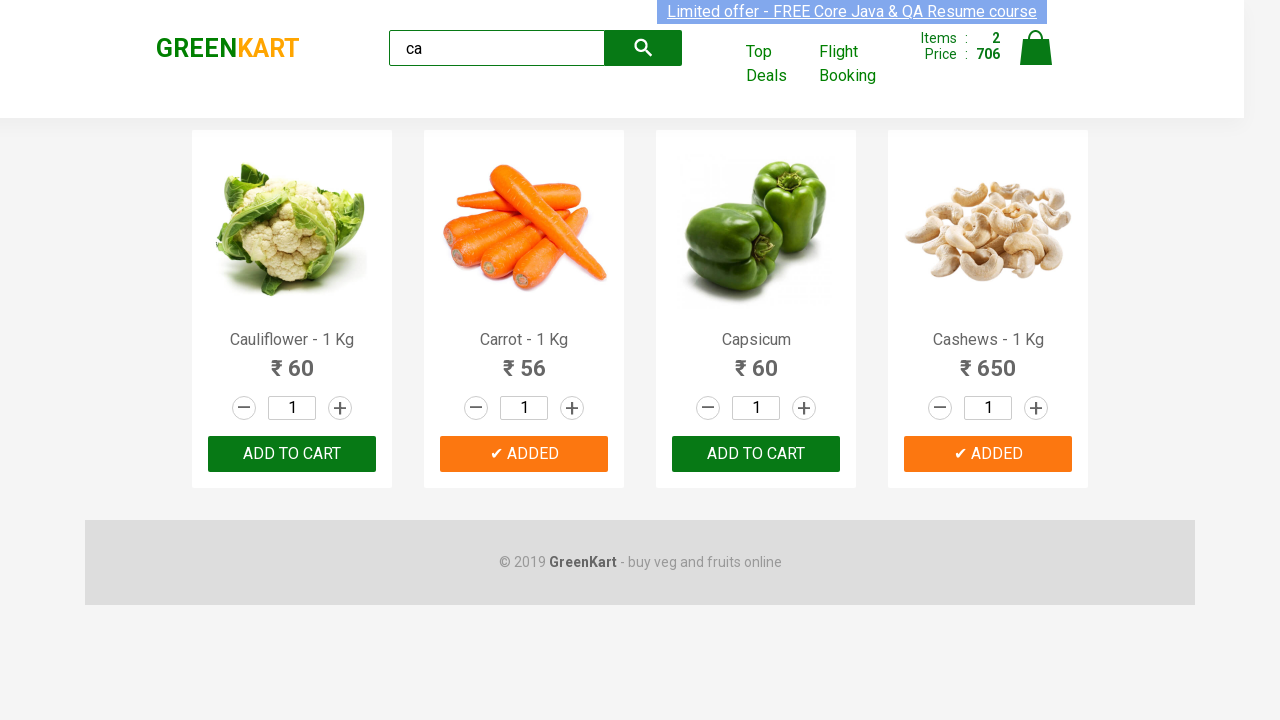

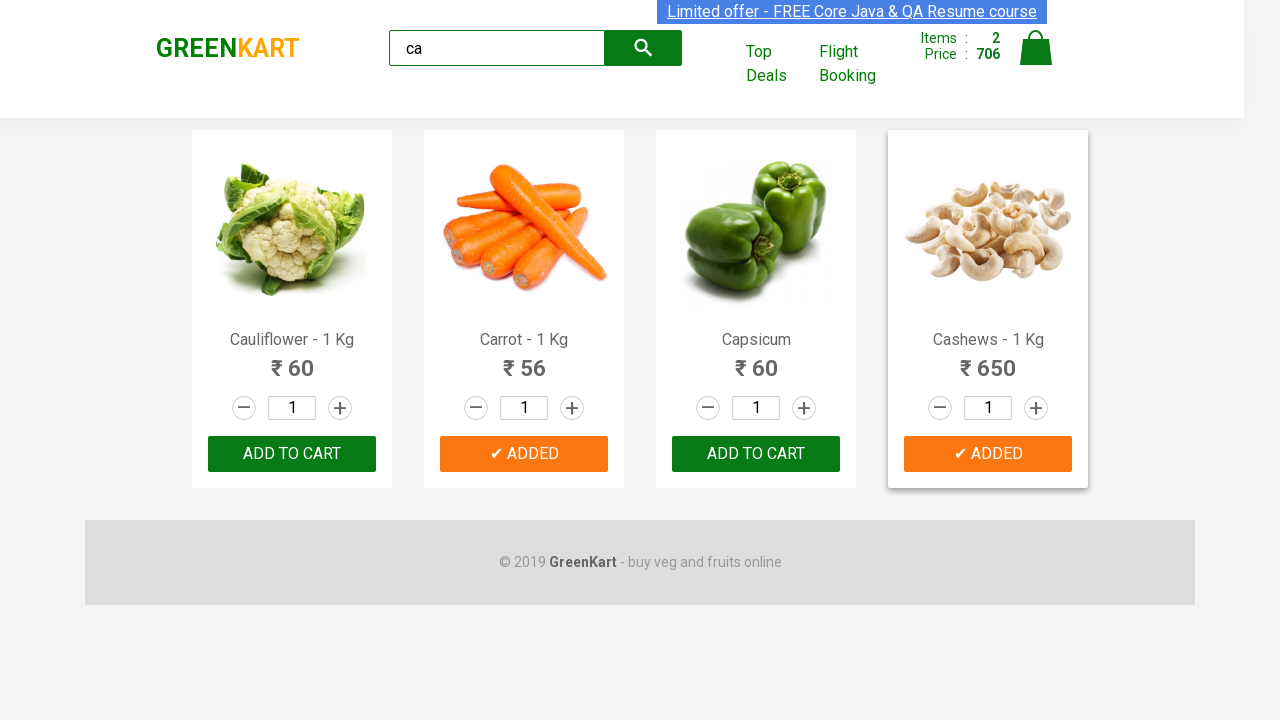